Tests navigation to the Elements section on DemoQA website by clicking on the Elements card and verifying the section header text

Starting URL: https://demoqa.com/

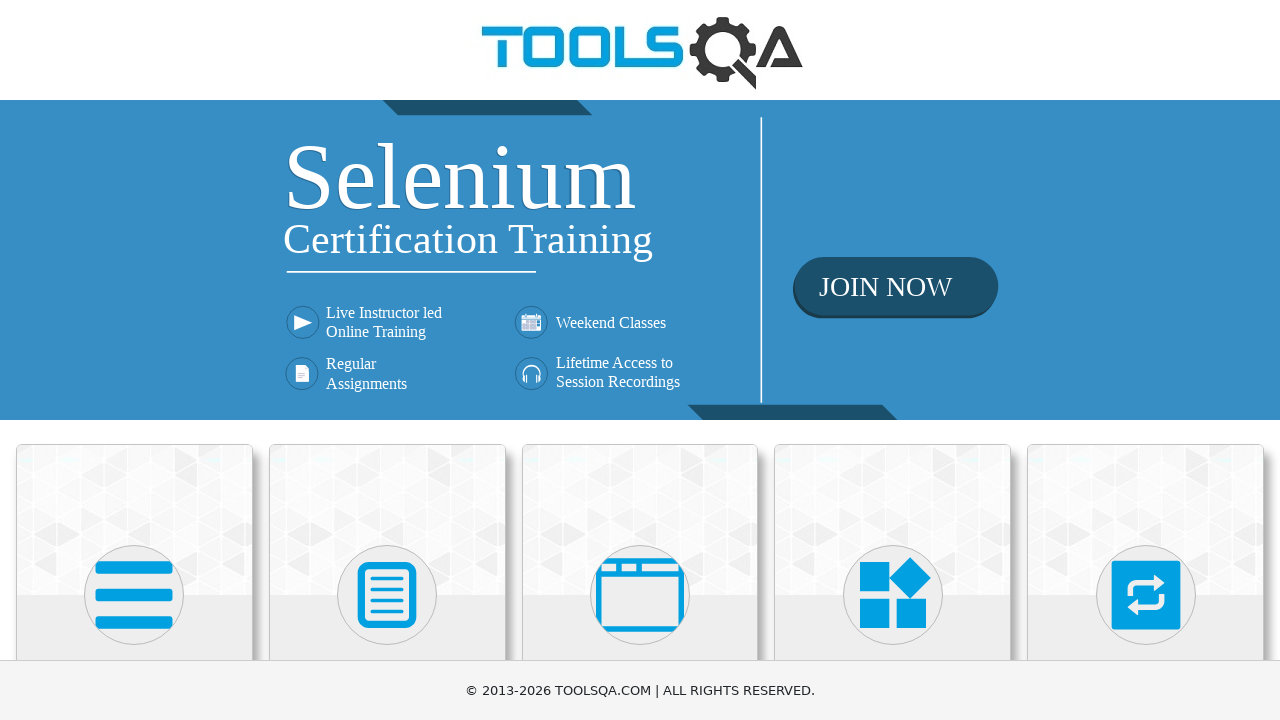

Clicked on the Elements card at (134, 520) on (//div[@class='card-up'])[1]
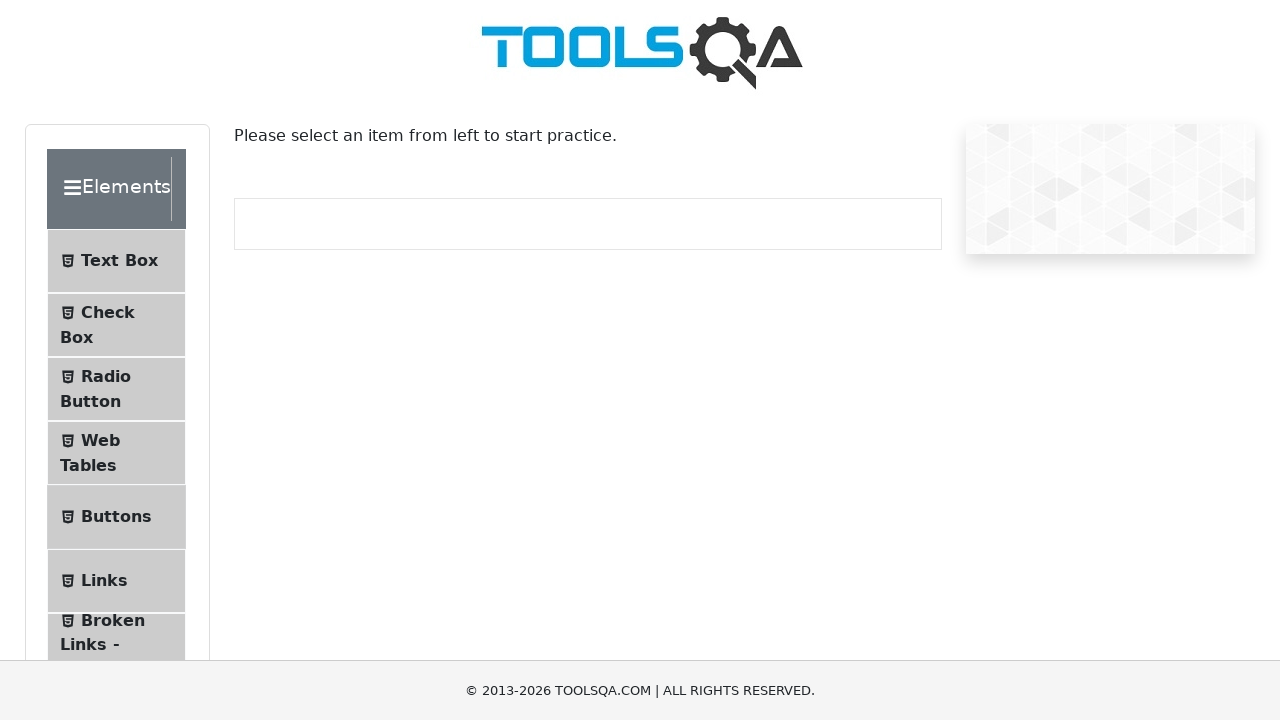

Located Elements section header
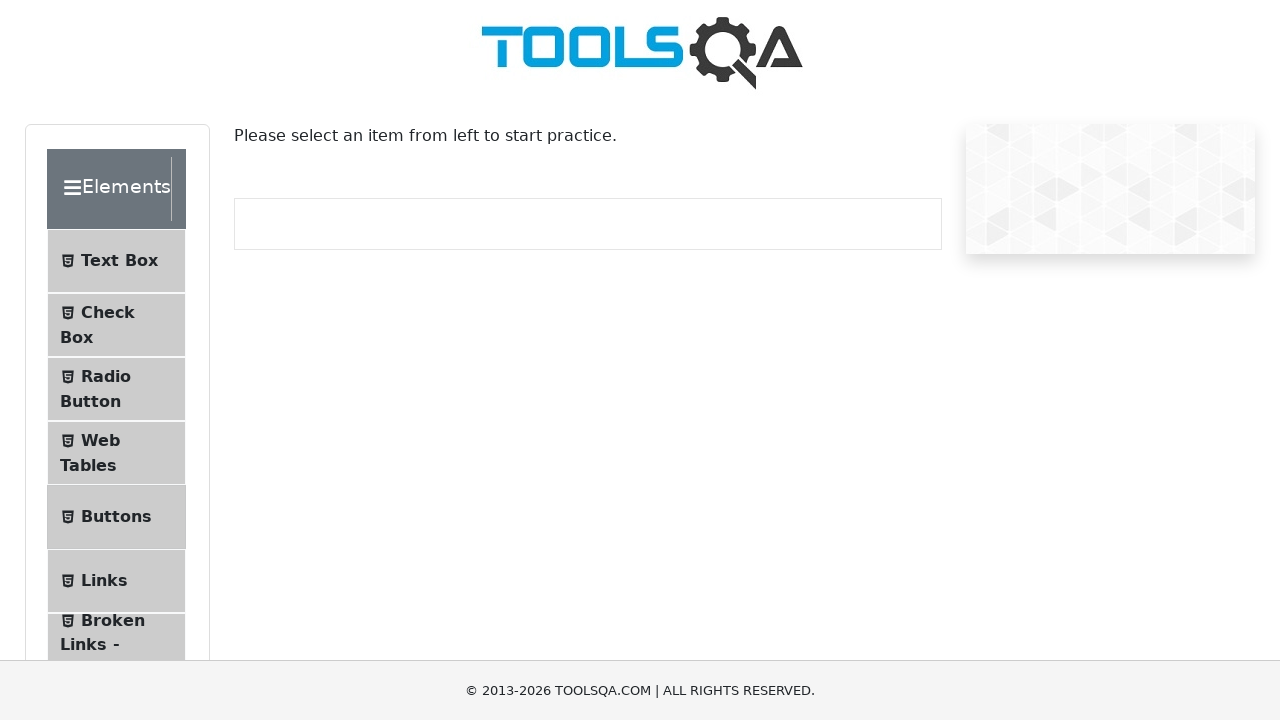

Elements section header is now visible
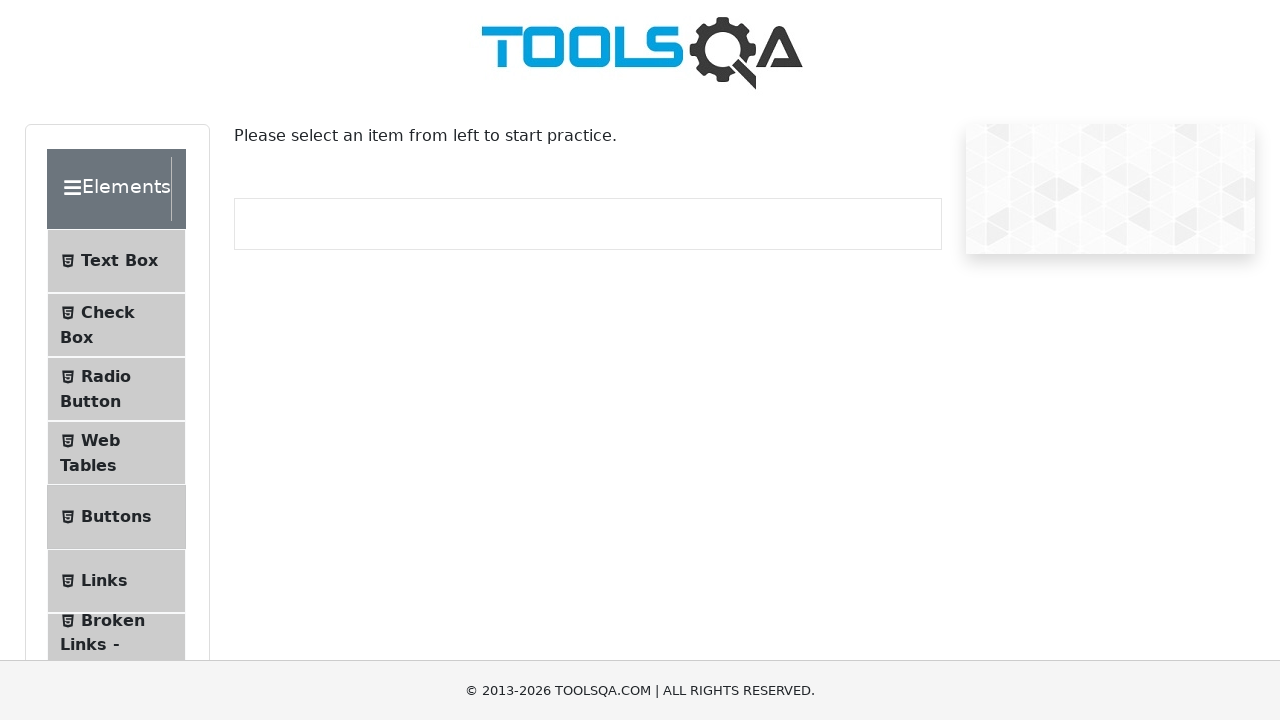

Verified Elements section header text matches expected value
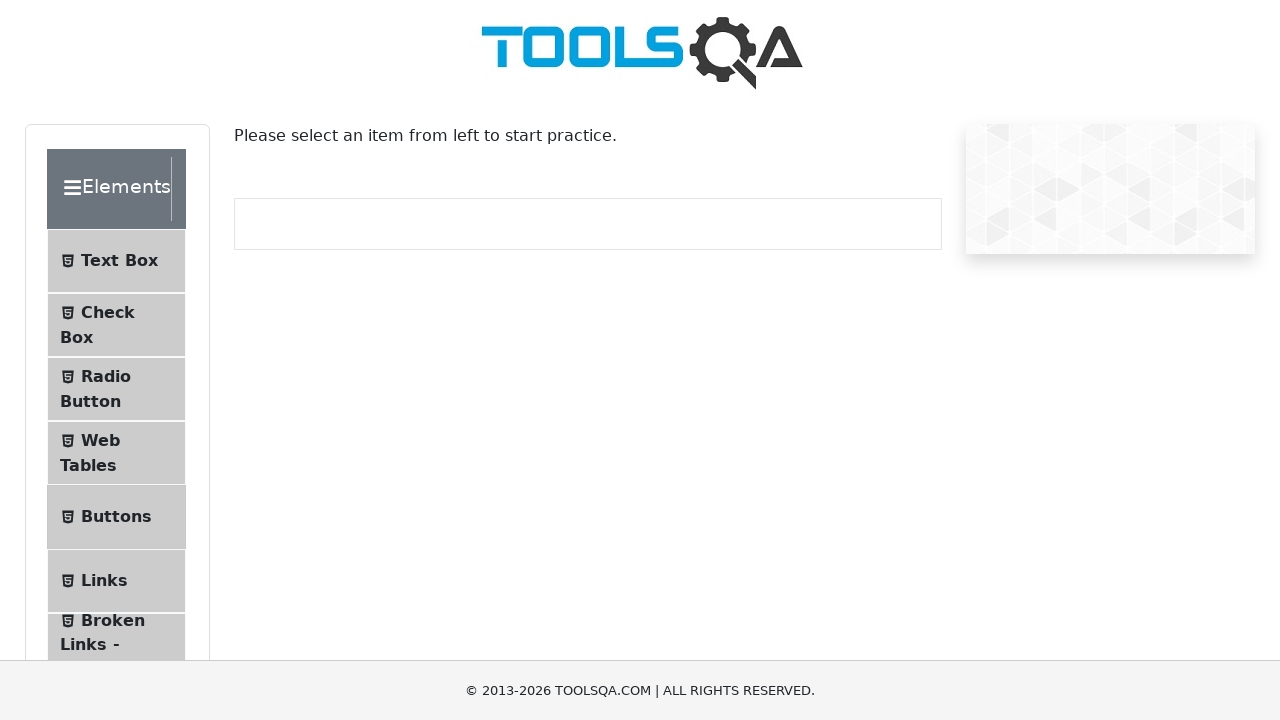

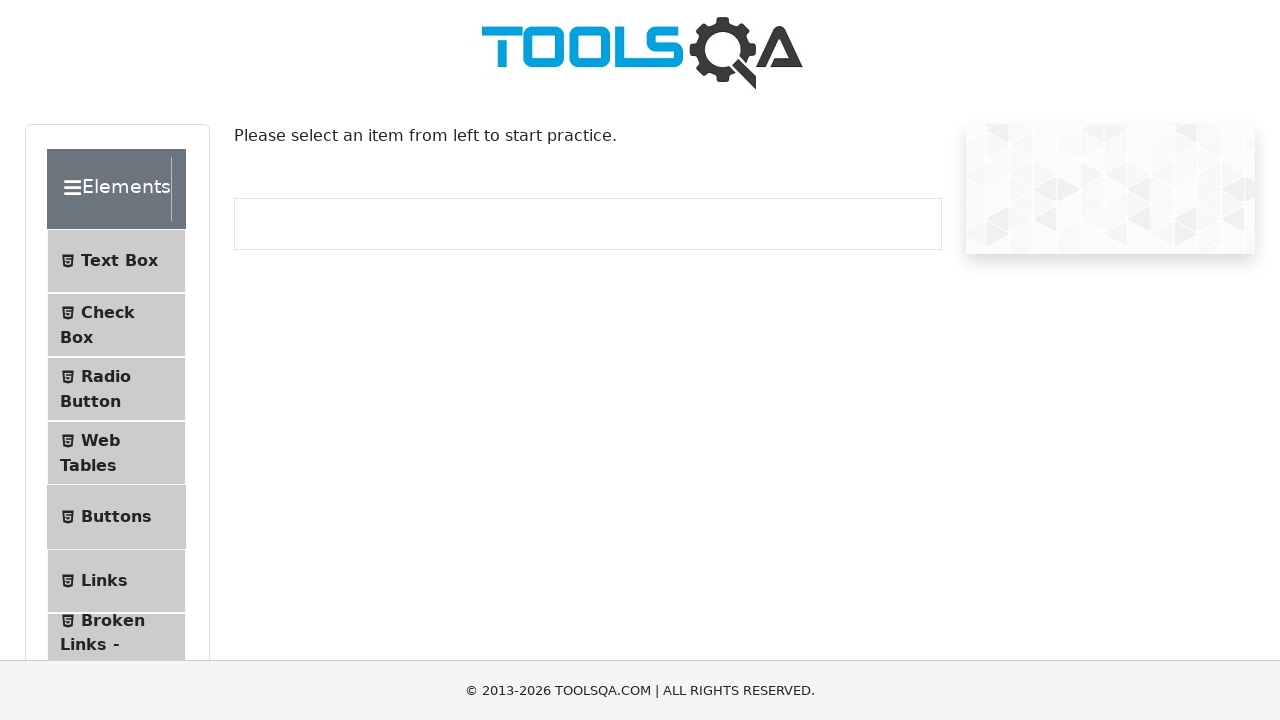